Tests searching for a non-existent question in the Open Trivia Database by navigating to the browse page, selecting "Question" as search type, entering a search query, and verifying that "No questions found" message appears

Starting URL: https://opentdb.com/

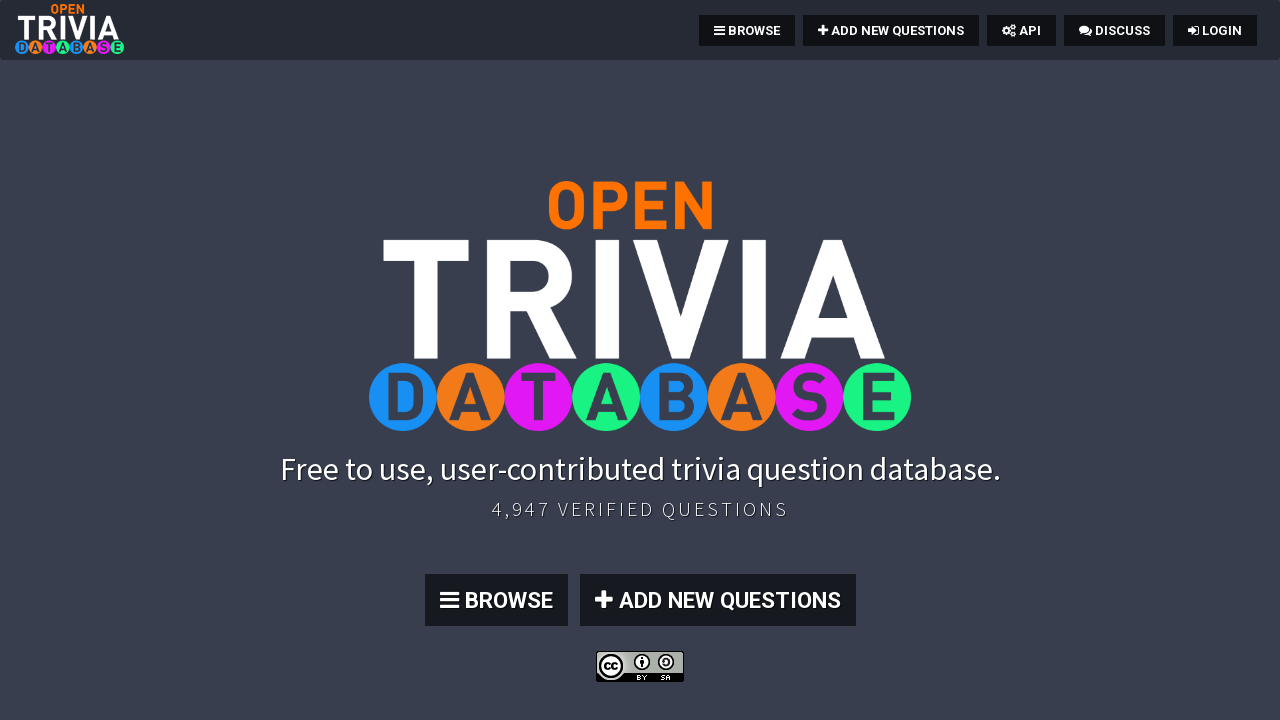

Clicked Browse link to navigate to search page at (747, 30) on xpath=//a[contains(@href, "browse")]
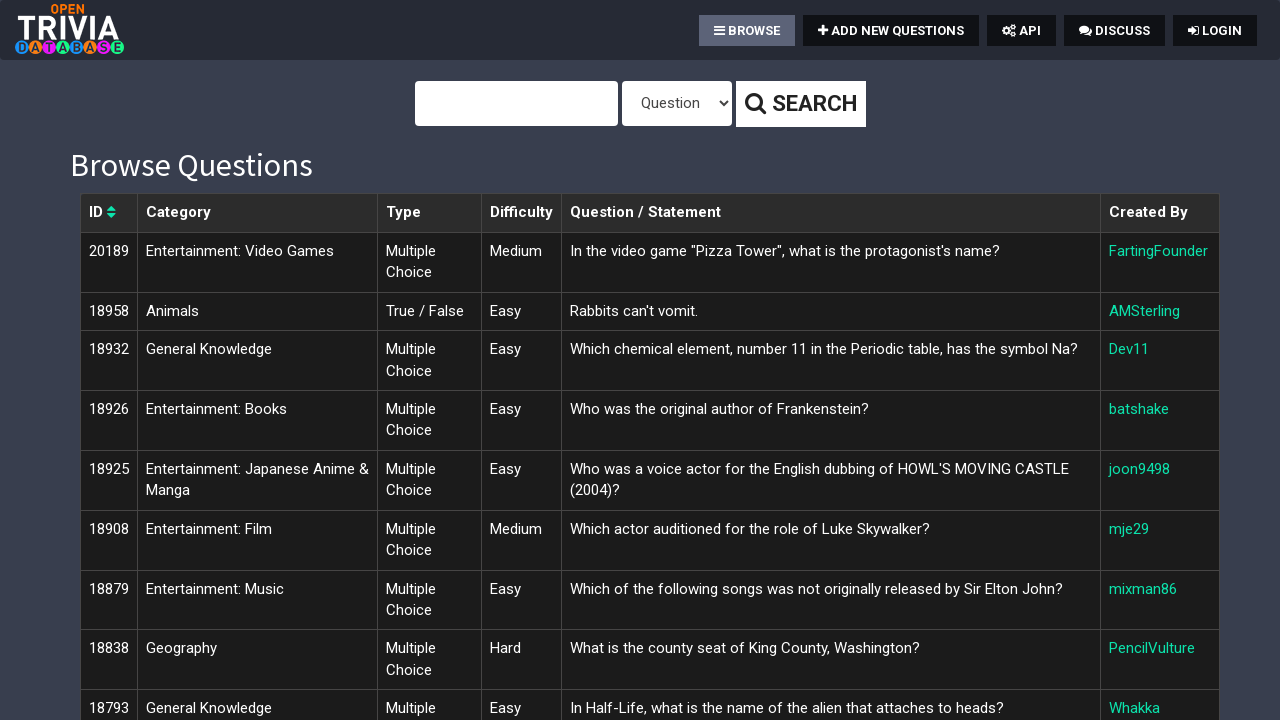

Selected 'Question' from search type dropdown on #type
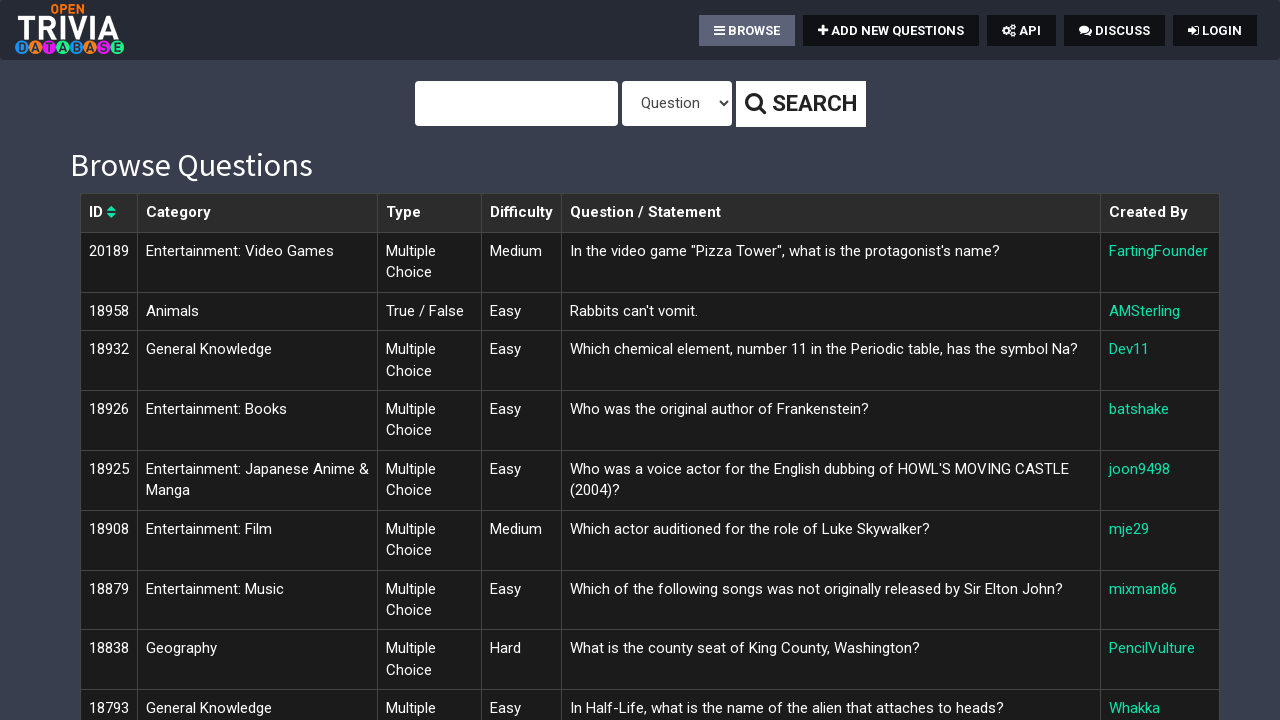

Entered search query 'Science: Computers' in search field on #query
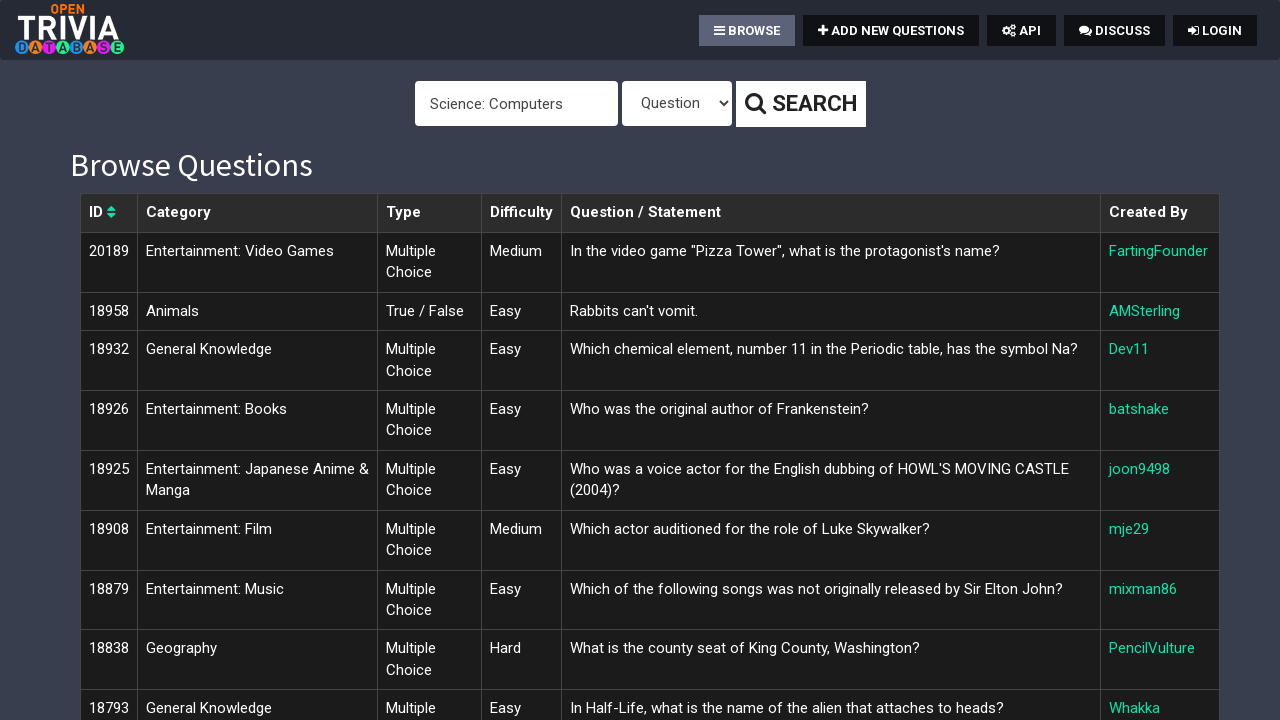

Clicked Search button to execute search at (800, 104) on xpath=//button[contains(text(), "Search") or @type="submit"]
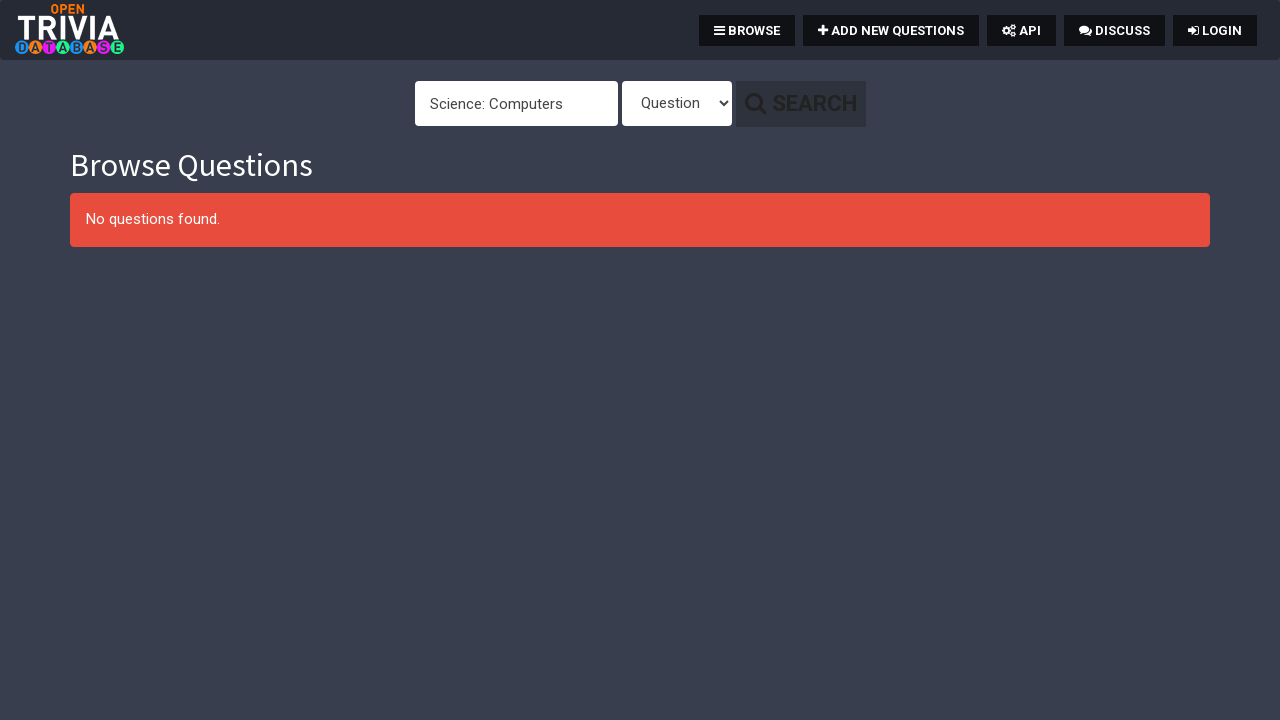

Verified 'No questions found' message appeared
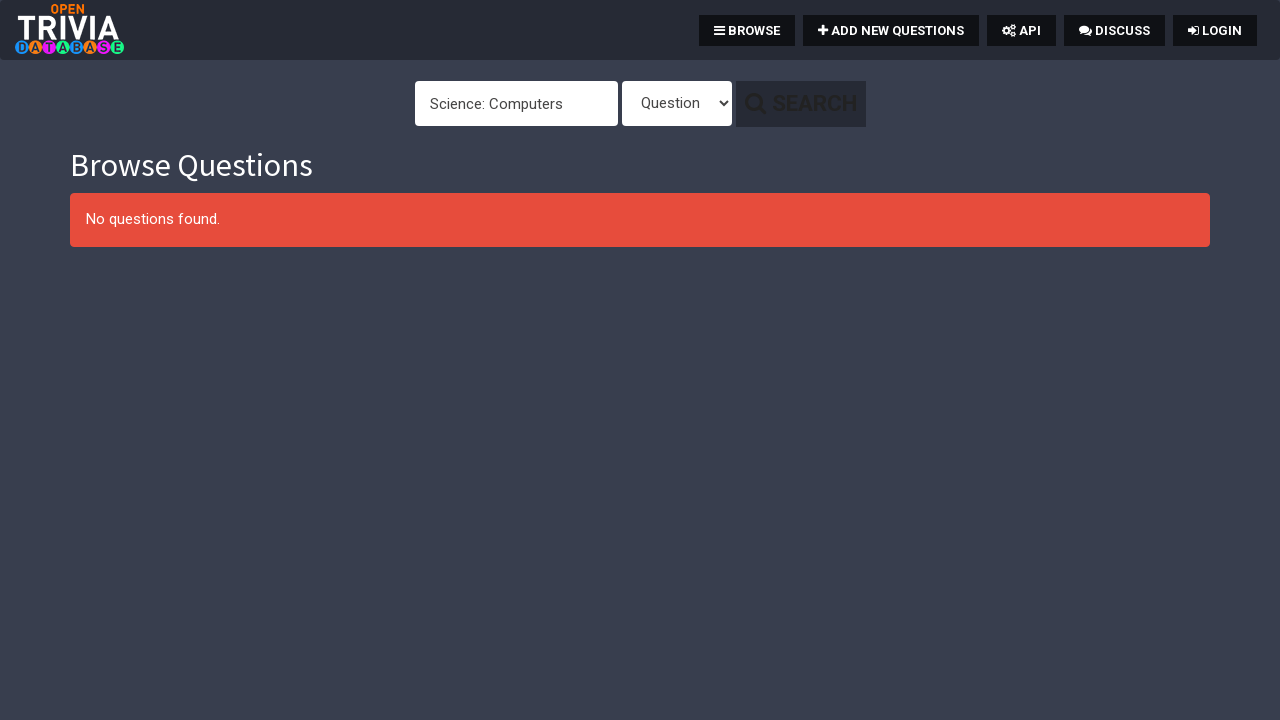

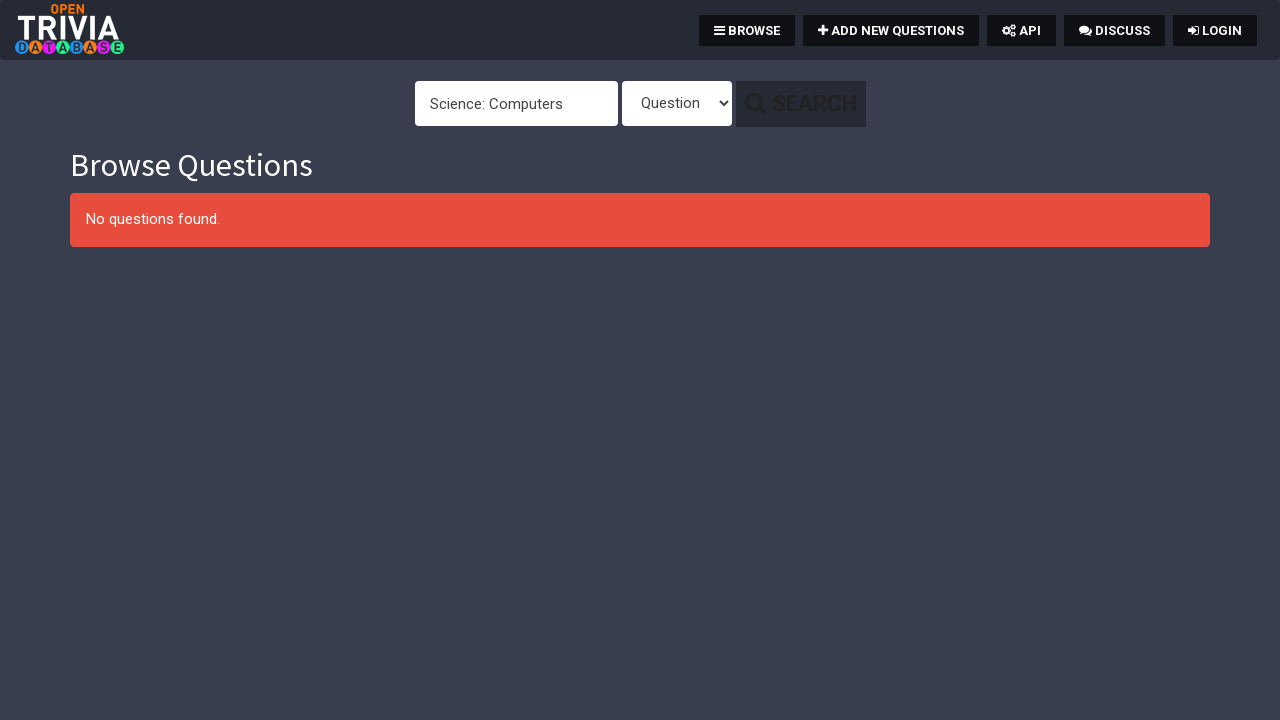